Tests accepting a JavaScript alert by clicking the first button, accepting the alert, and verifying the result message shows success

Starting URL: https://the-internet.herokuapp.com/javascript_alerts

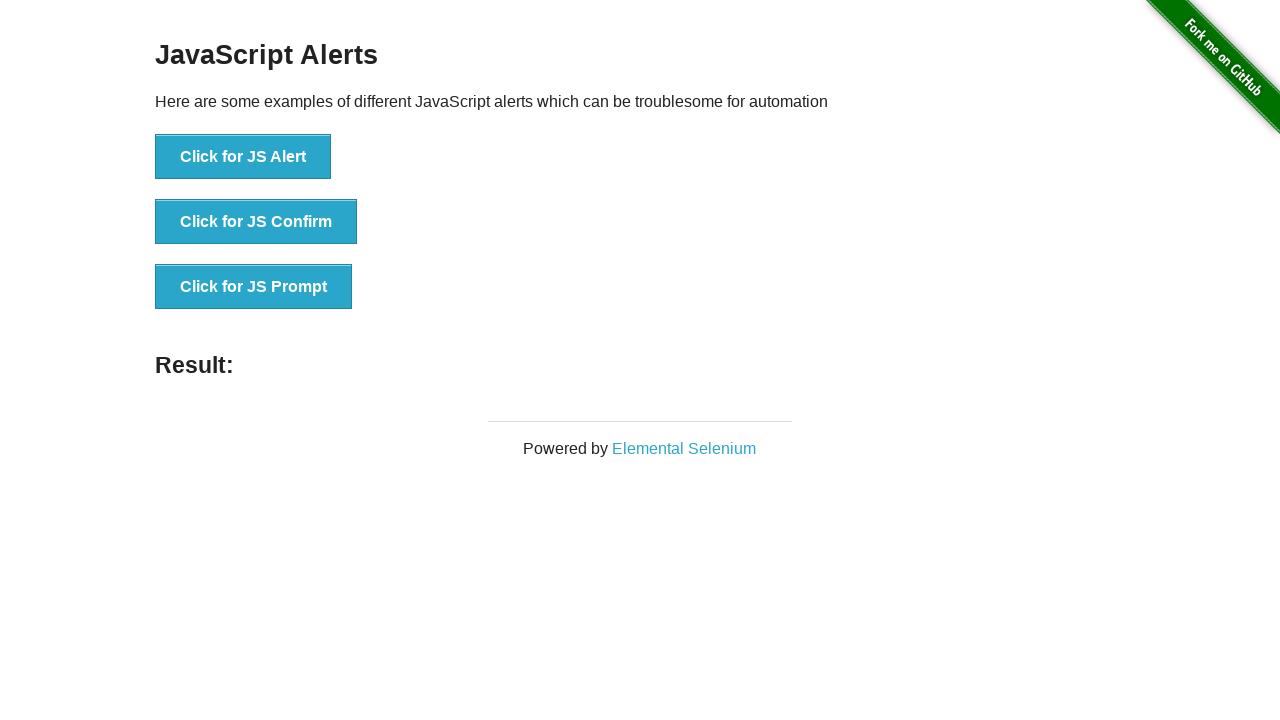

Clicked the first button to trigger JavaScript alert at (243, 157) on button[onclick='jsAlert()']
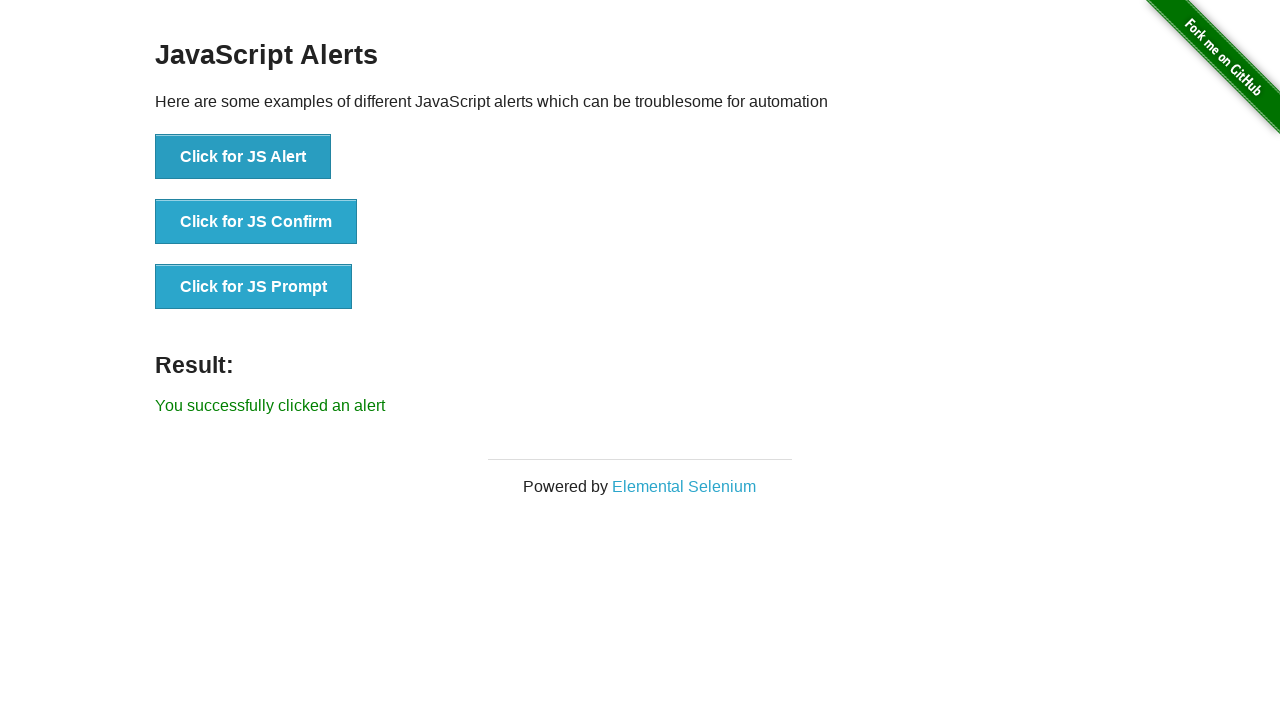

Set up dialog handler to accept alerts
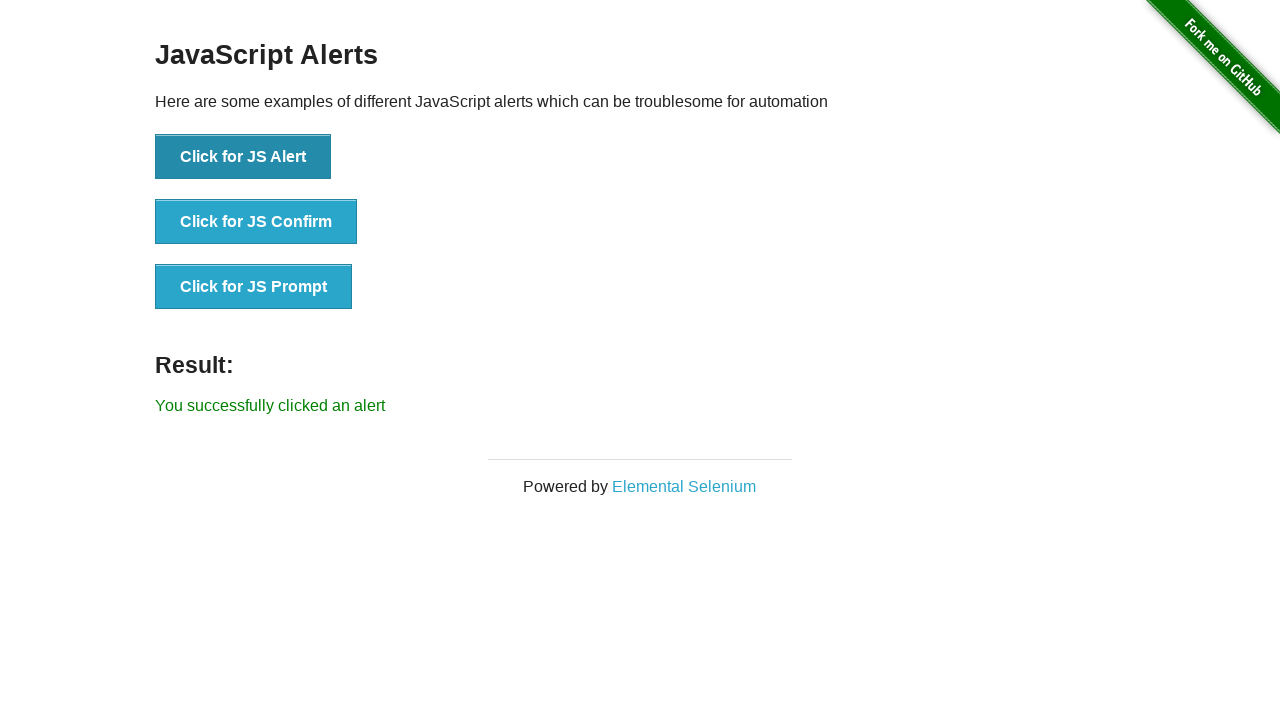

Clicked button to trigger alert and accepted it at (243, 157) on button[onclick='jsAlert()']
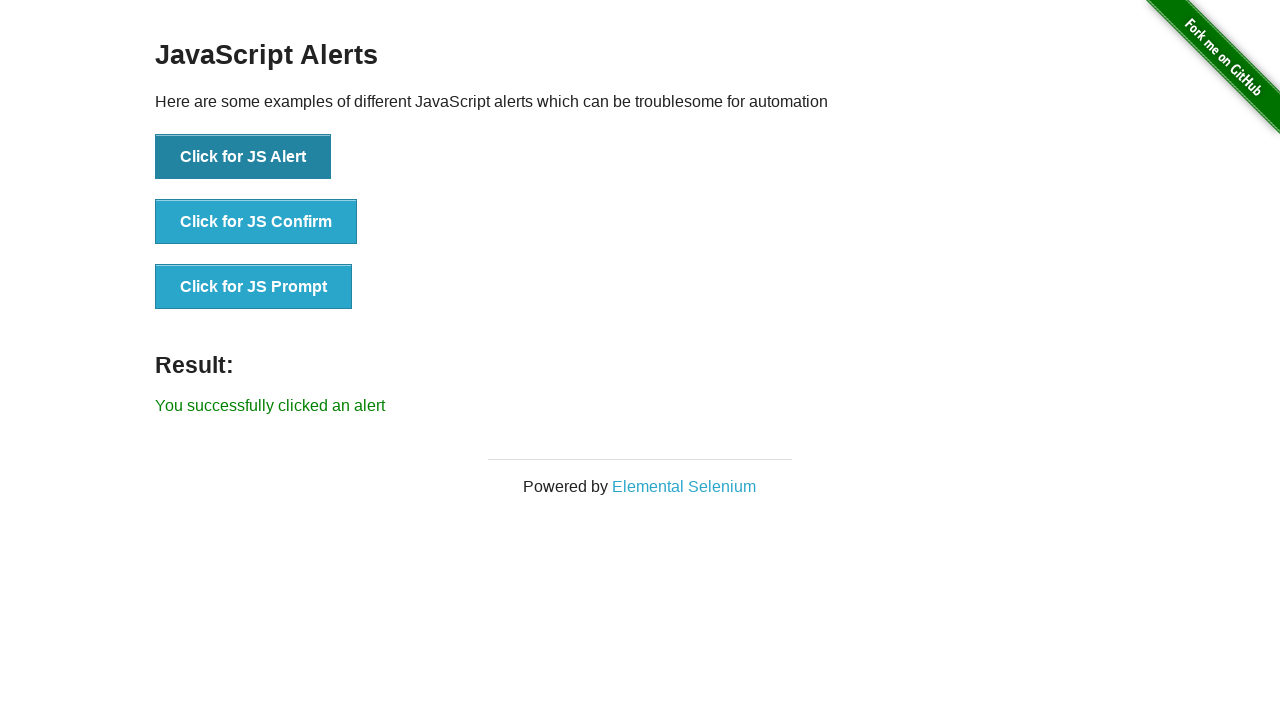

Result message appeared on page
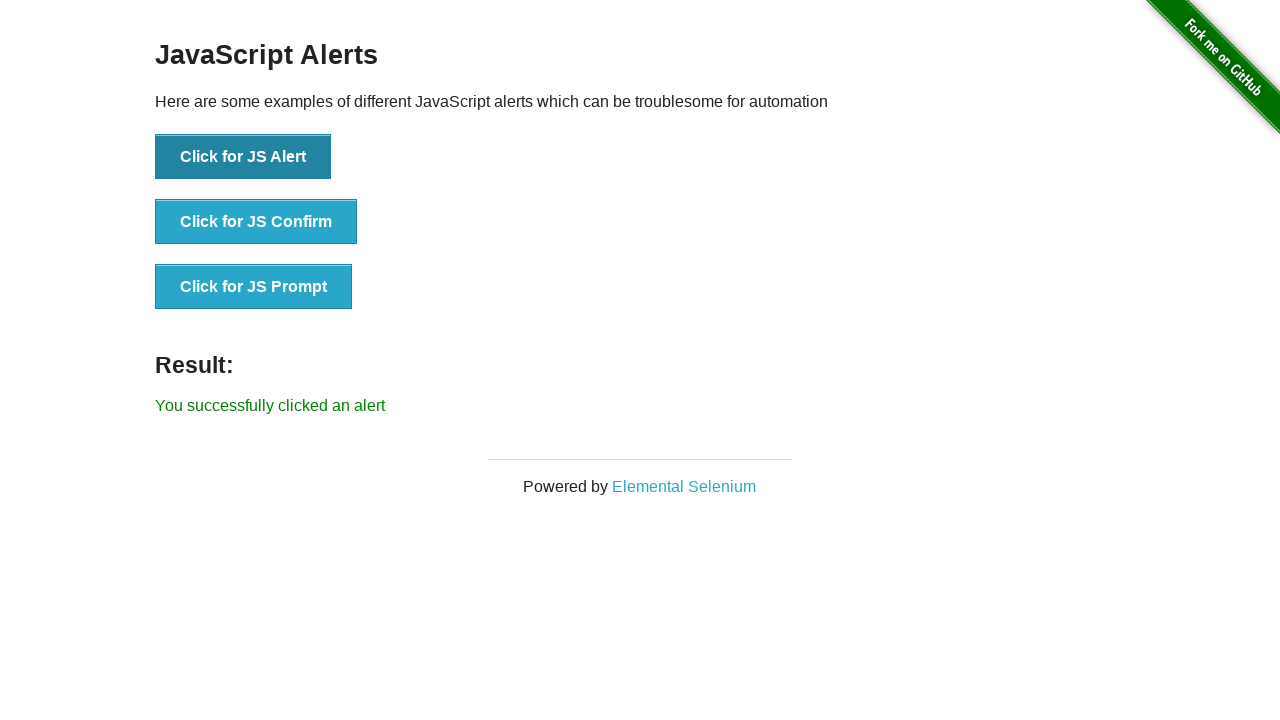

Retrieved result message text
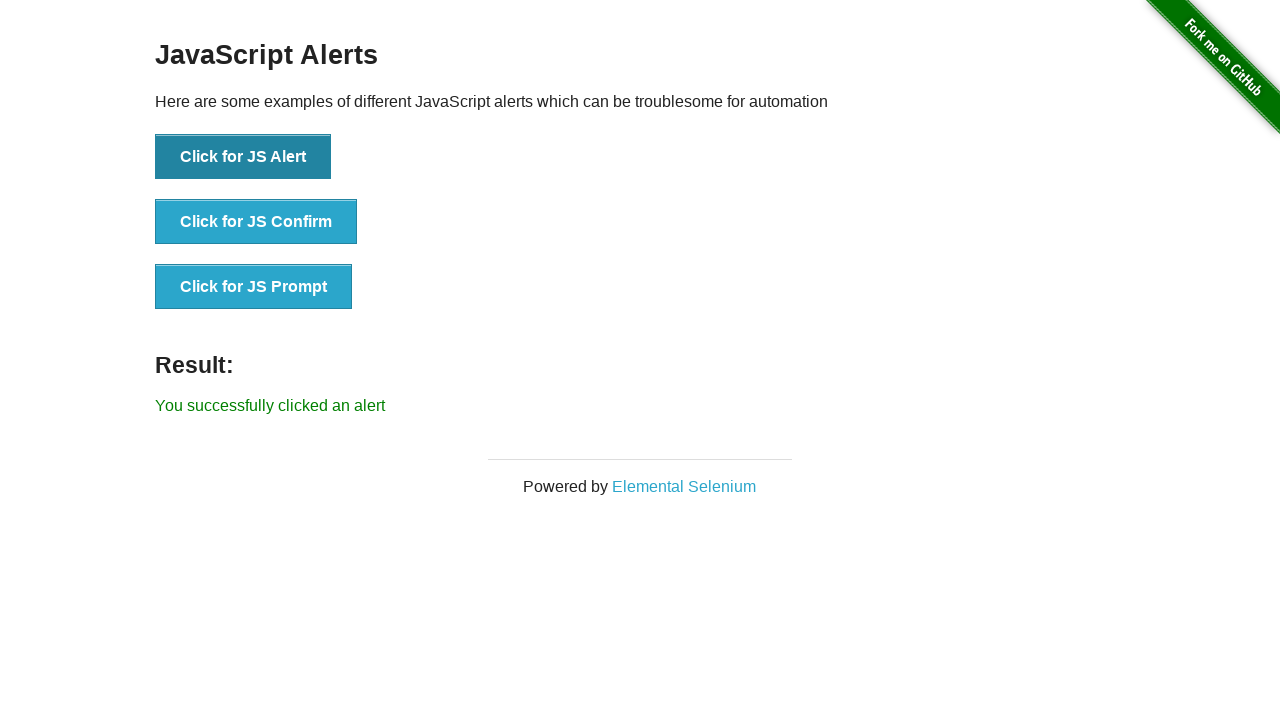

Verified result message shows success
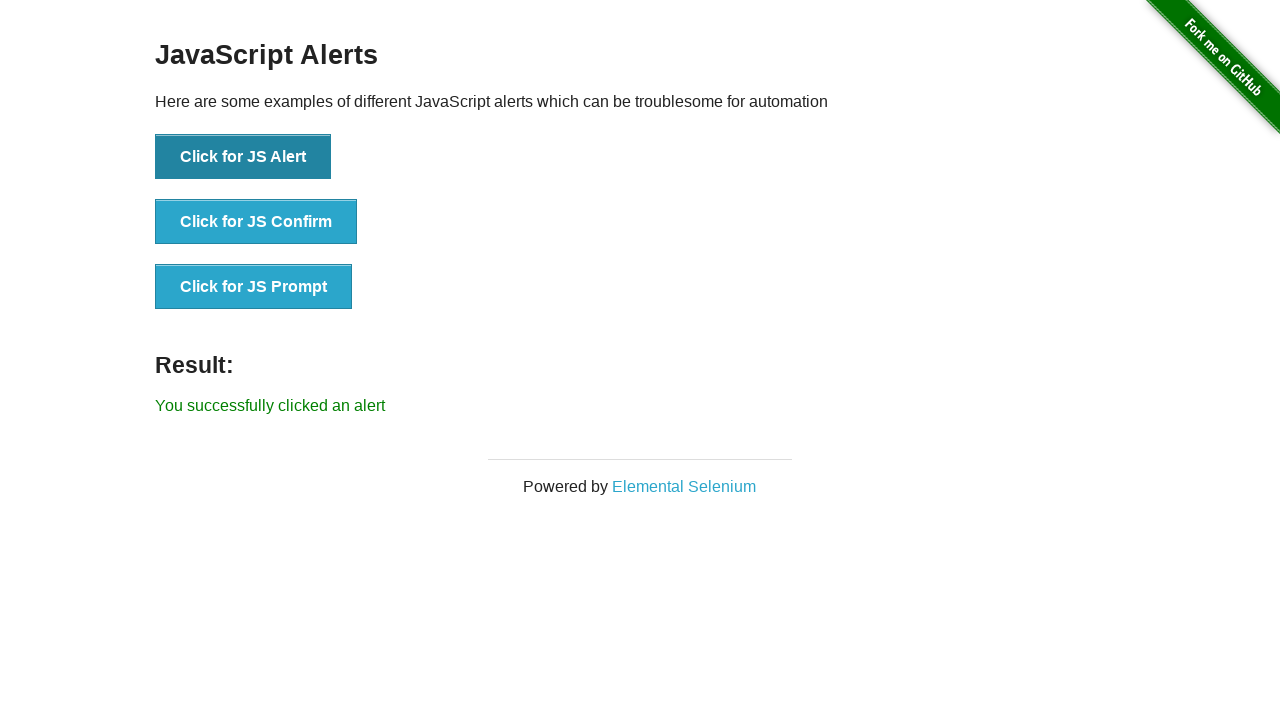

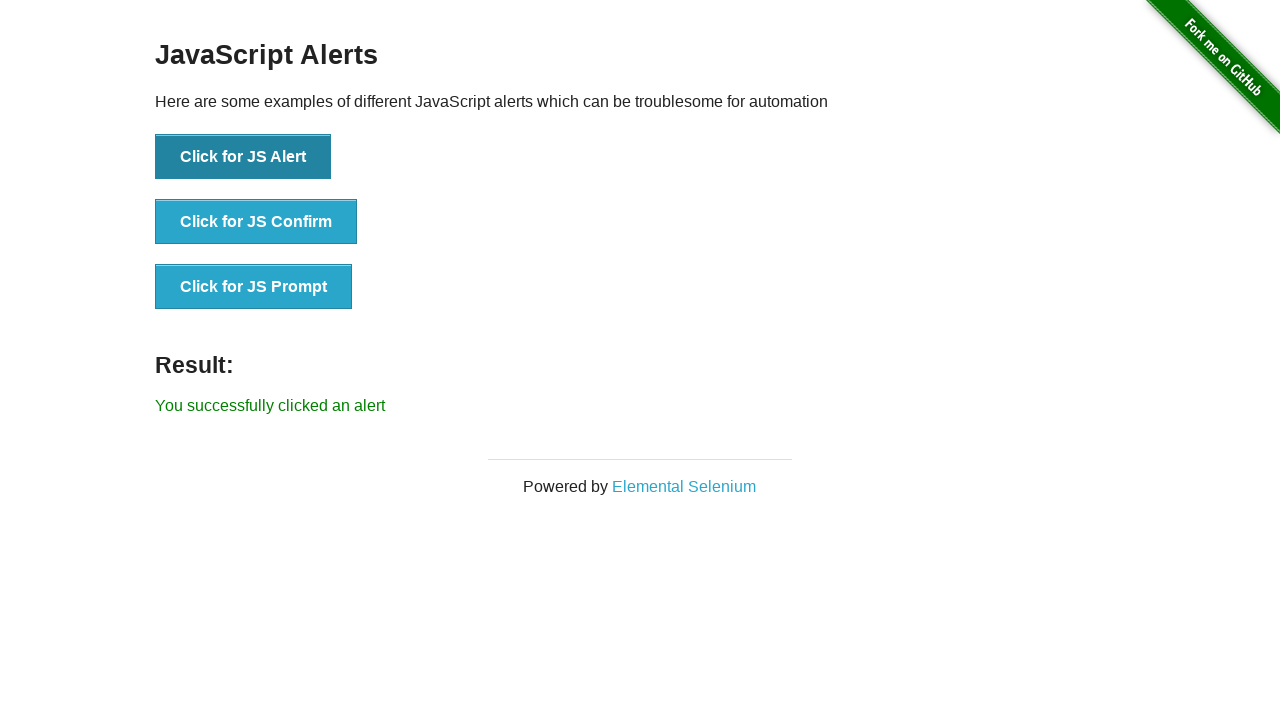